Tests navigation to the jobs page by clicking on the work menu item

Starting URL: http://irkutsk.holme.ru/

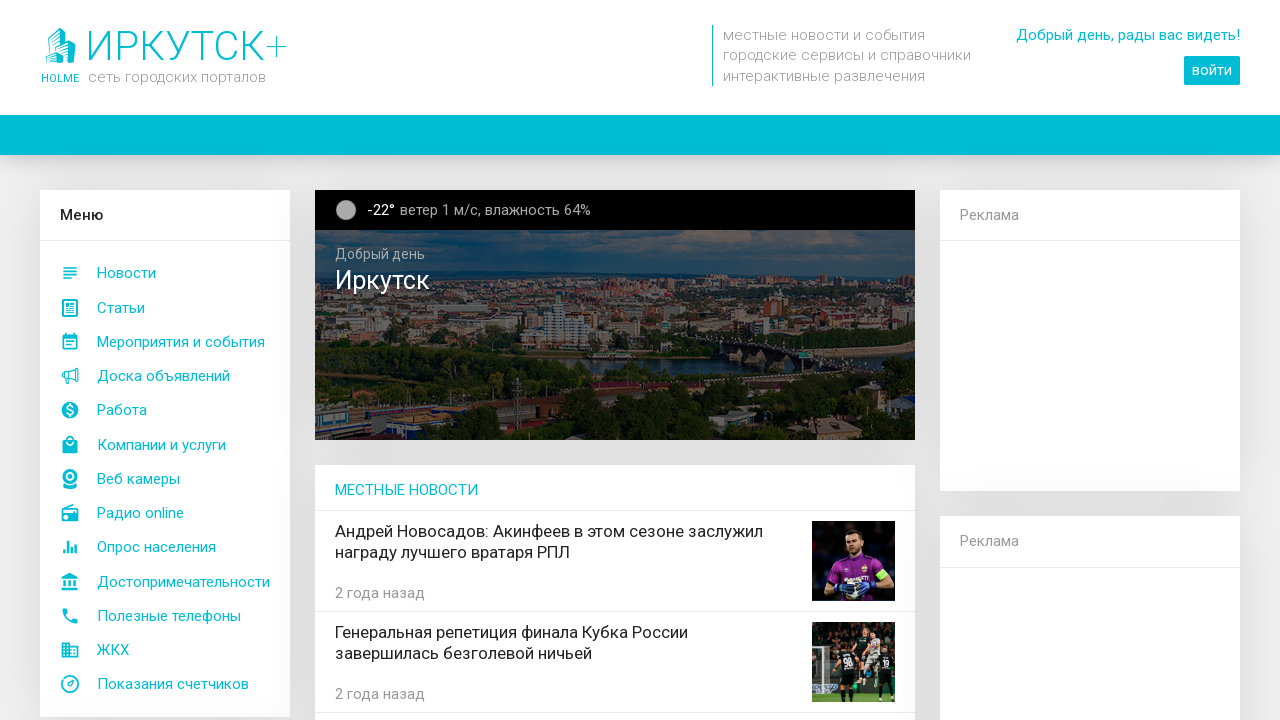

Clicked on work/vacancy menu item at (165, 410) on xpath=//a[@id='mainMenuDesktop_vacancy']
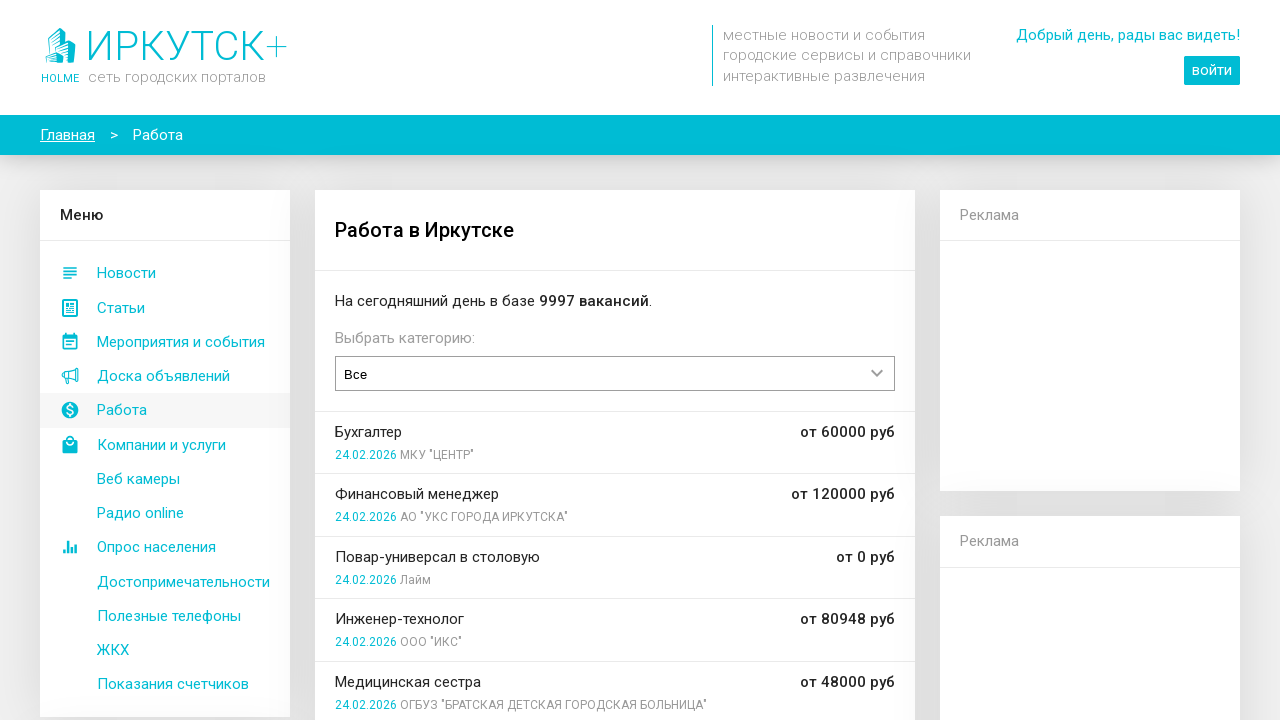

Jobs page header loaded successfully
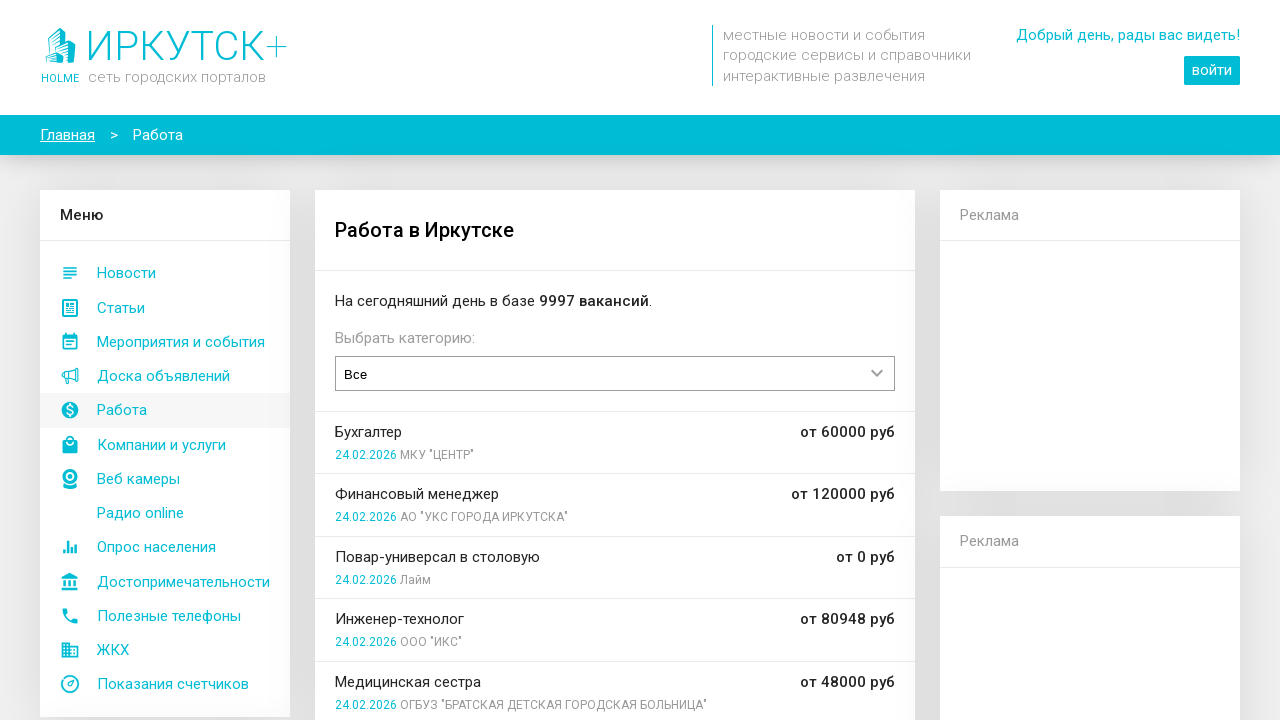

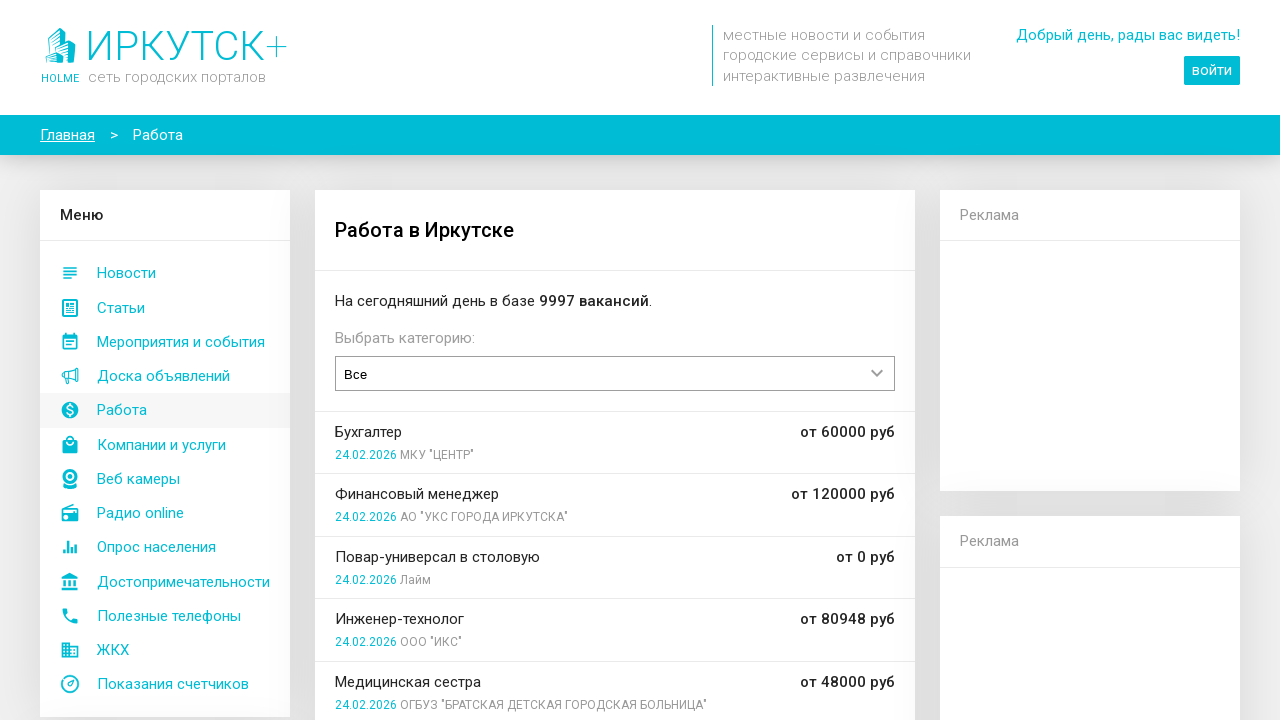